Navigates to the home page and verifies that the page header and description text are displayed correctly

Starting URL: https://kristinek.github.io/site

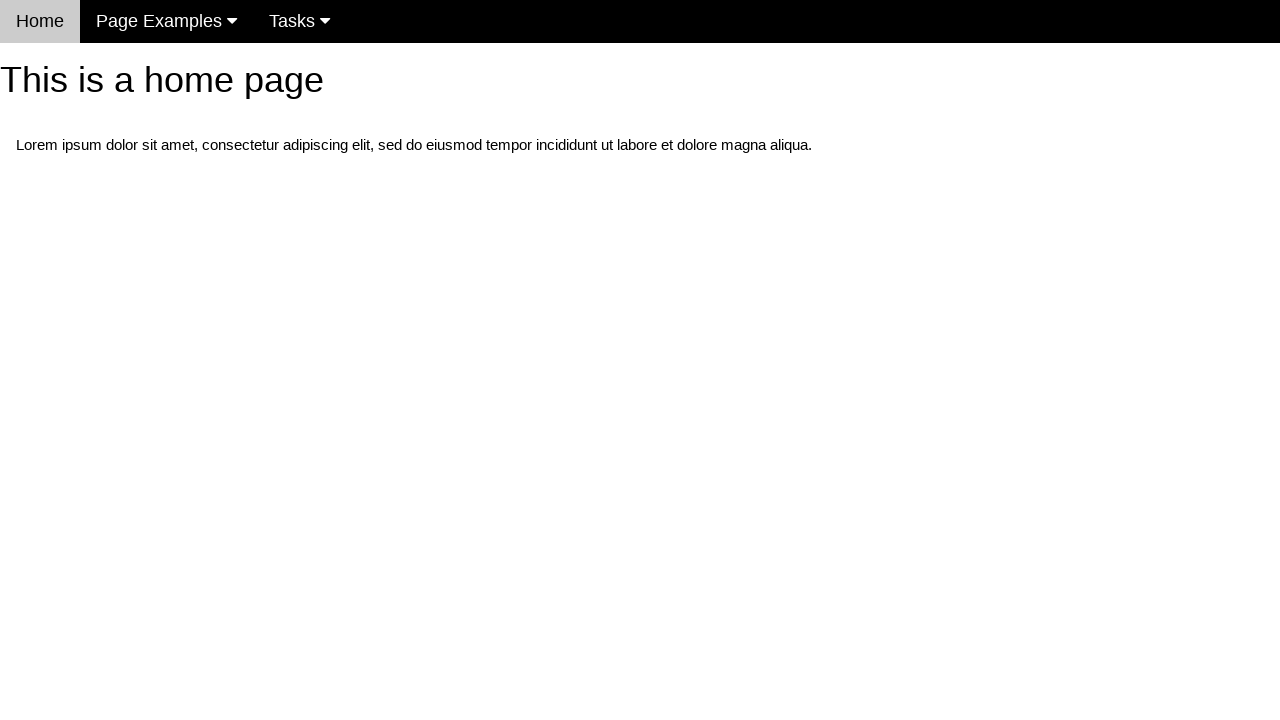

Navigated to home page at https://kristinek.github.io/site
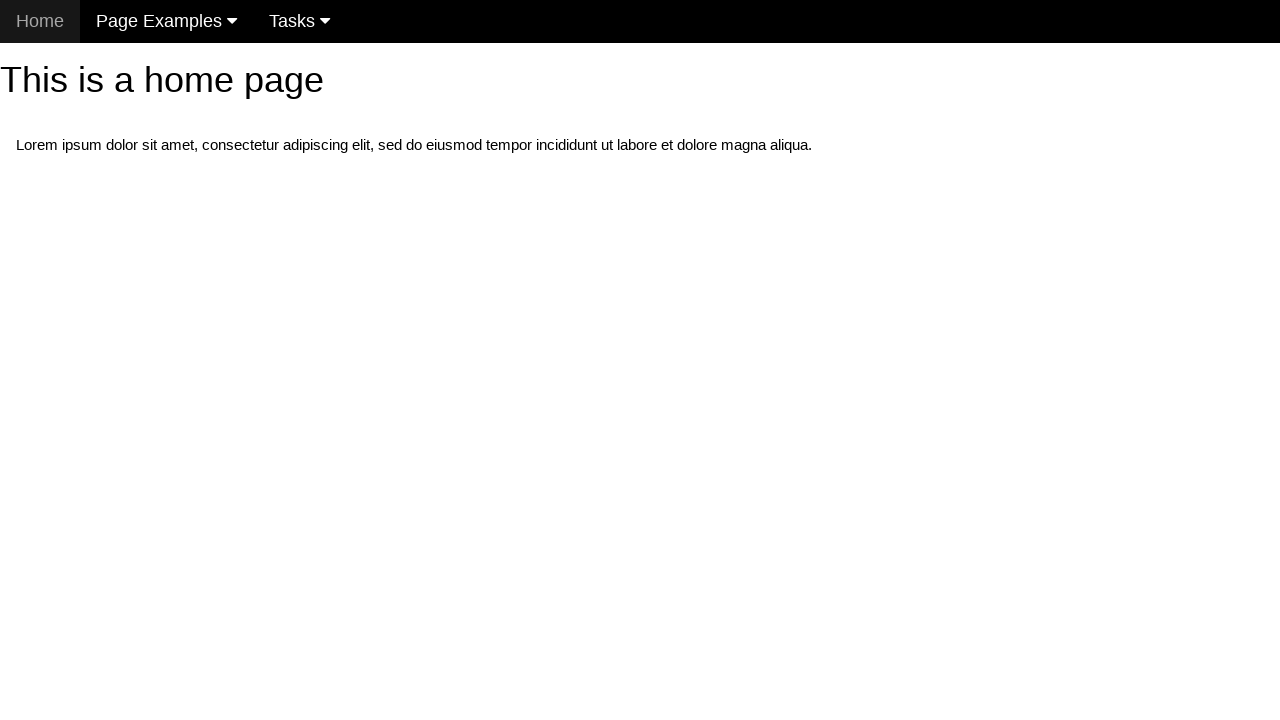

Located h1 header element
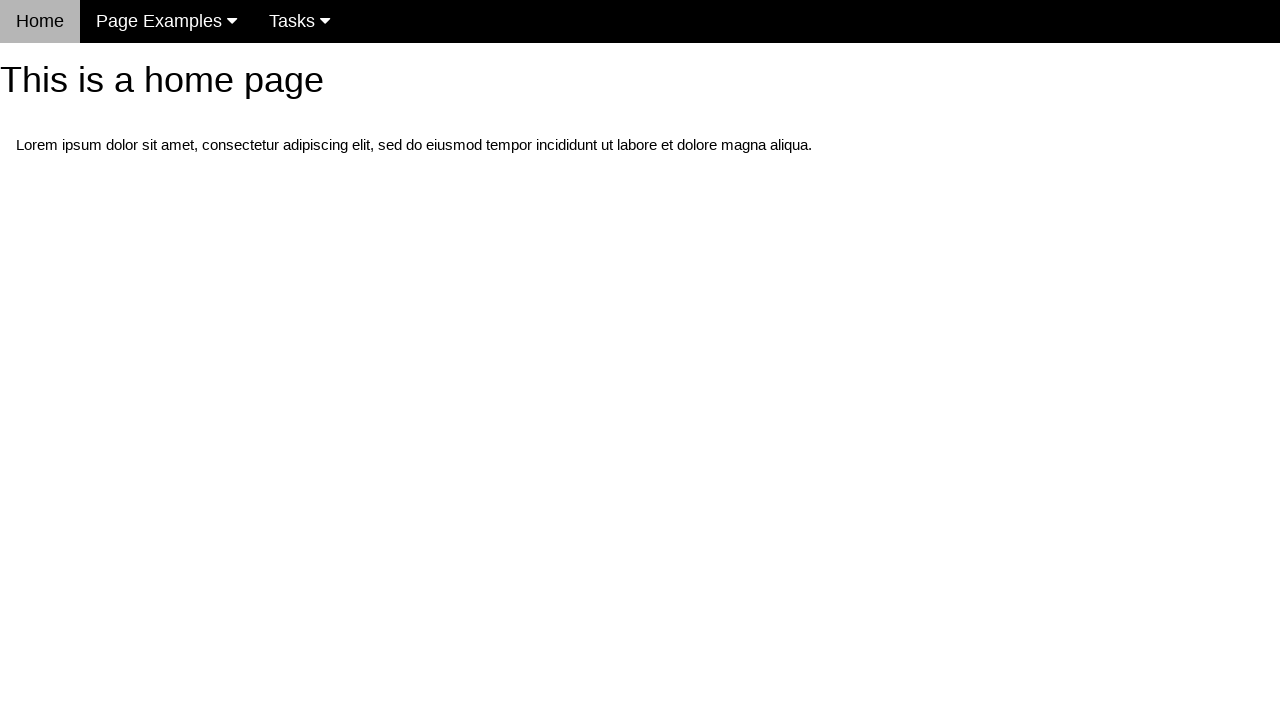

Verified header text is 'This is a home page'
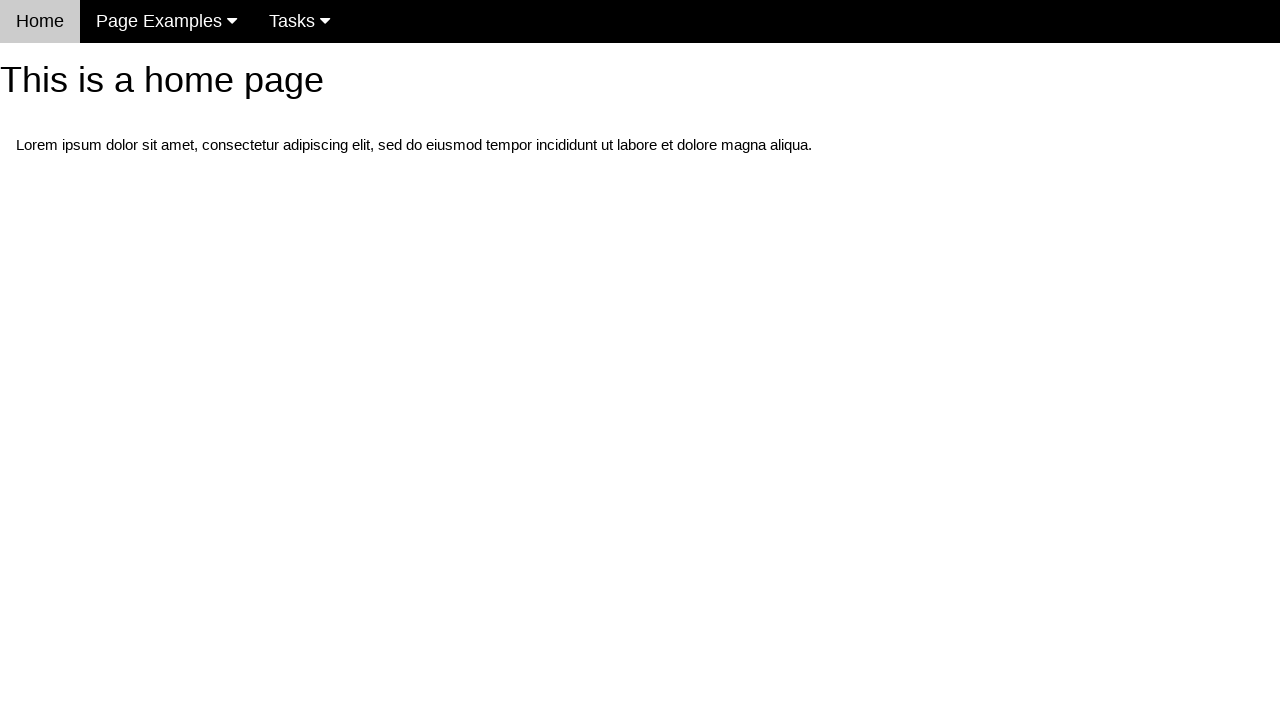

Located first paragraph element
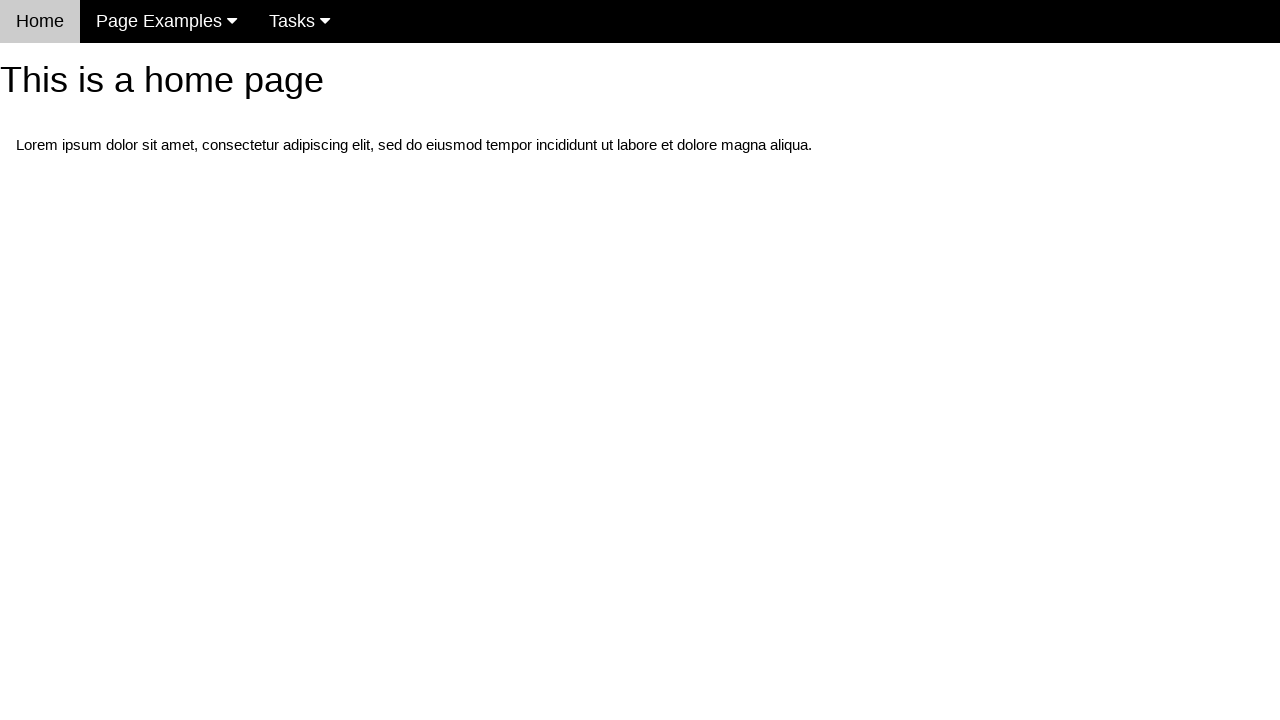

Verified description contains 'Lorem ipsum dolor sit amet'
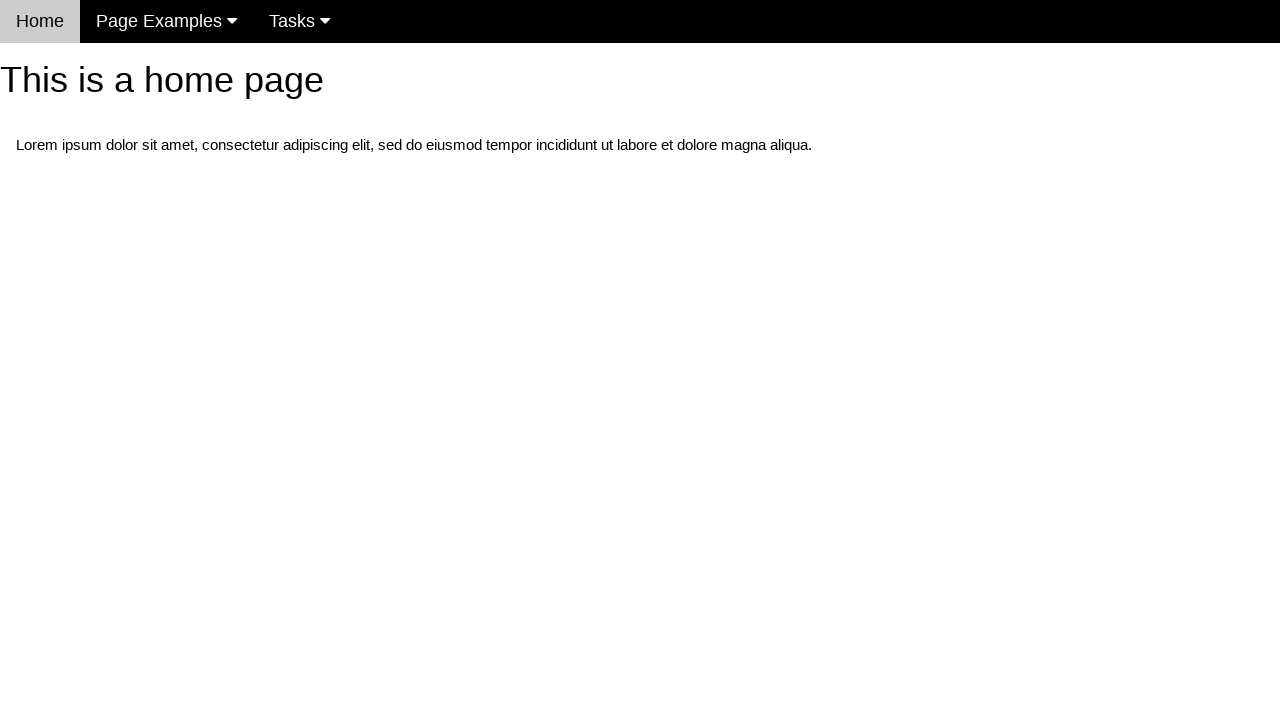

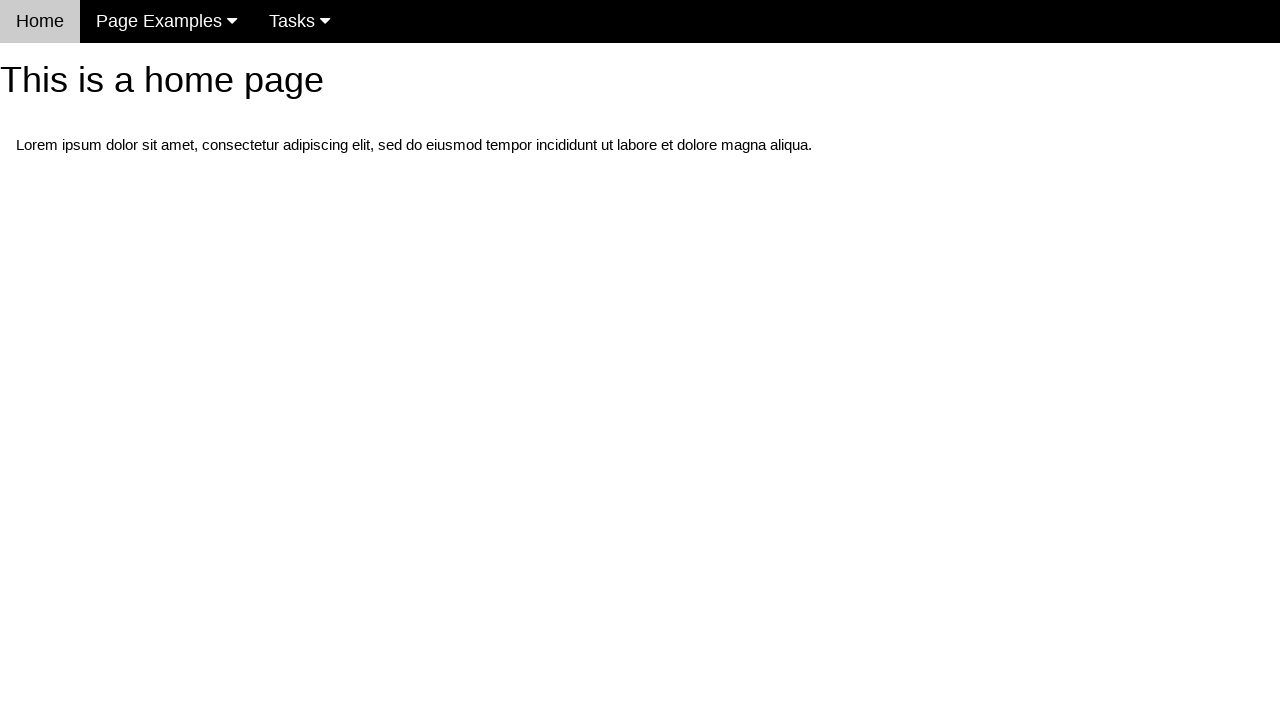